Tests a slow calculator web application by setting a delay, performing an addition operation (7 + 8), and verifying the result equals 15

Starting URL: https://bonigarcia.dev/selenium-webdriver-java/slow-calculator.html

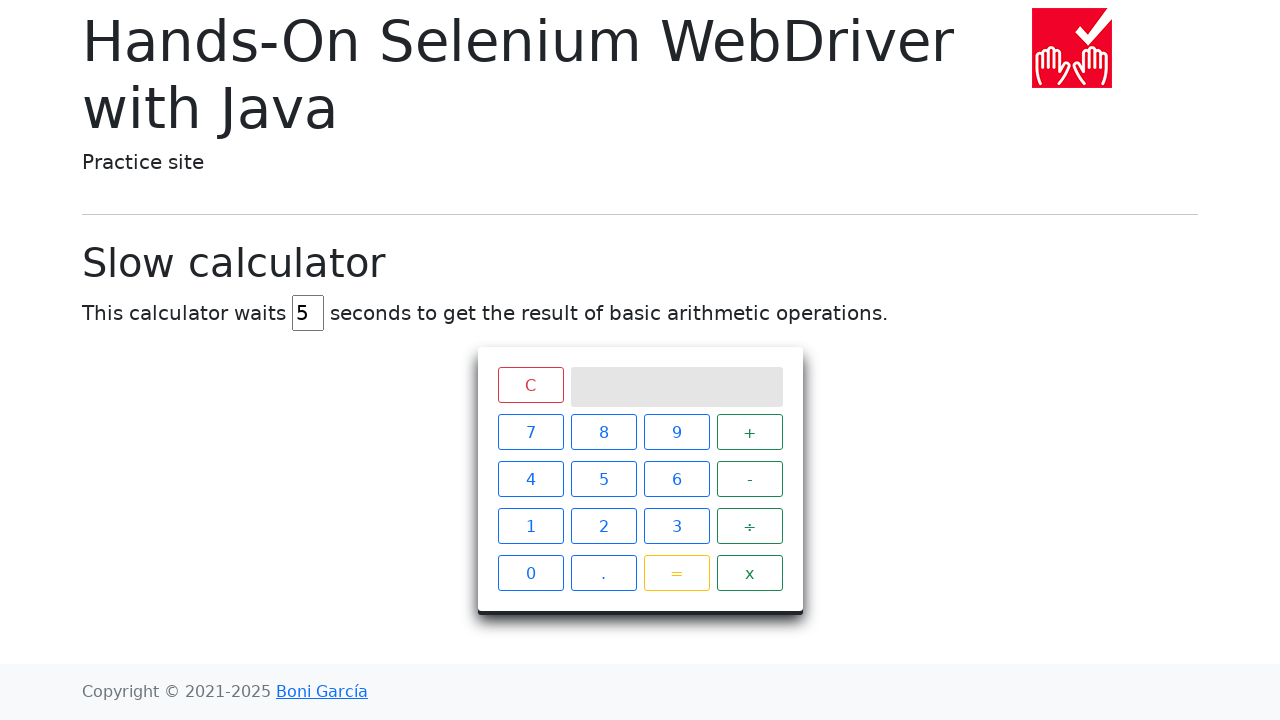

Navigated to slow calculator page
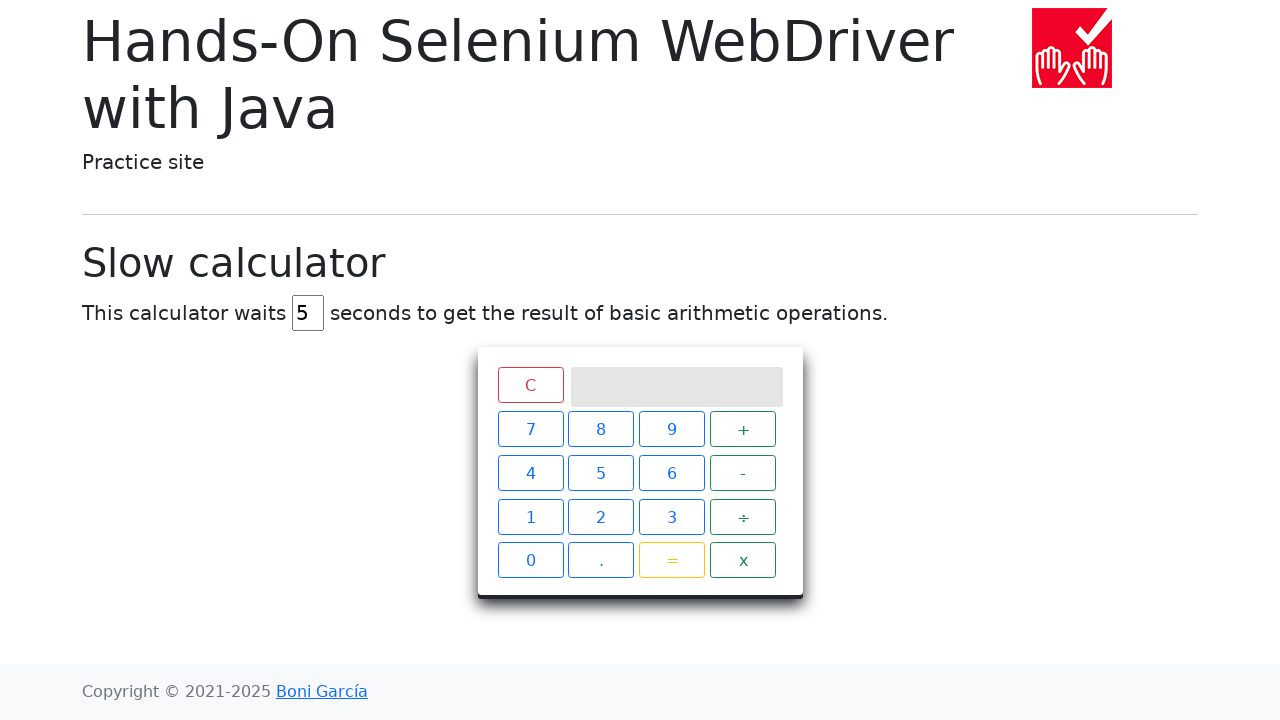

Located delay input field
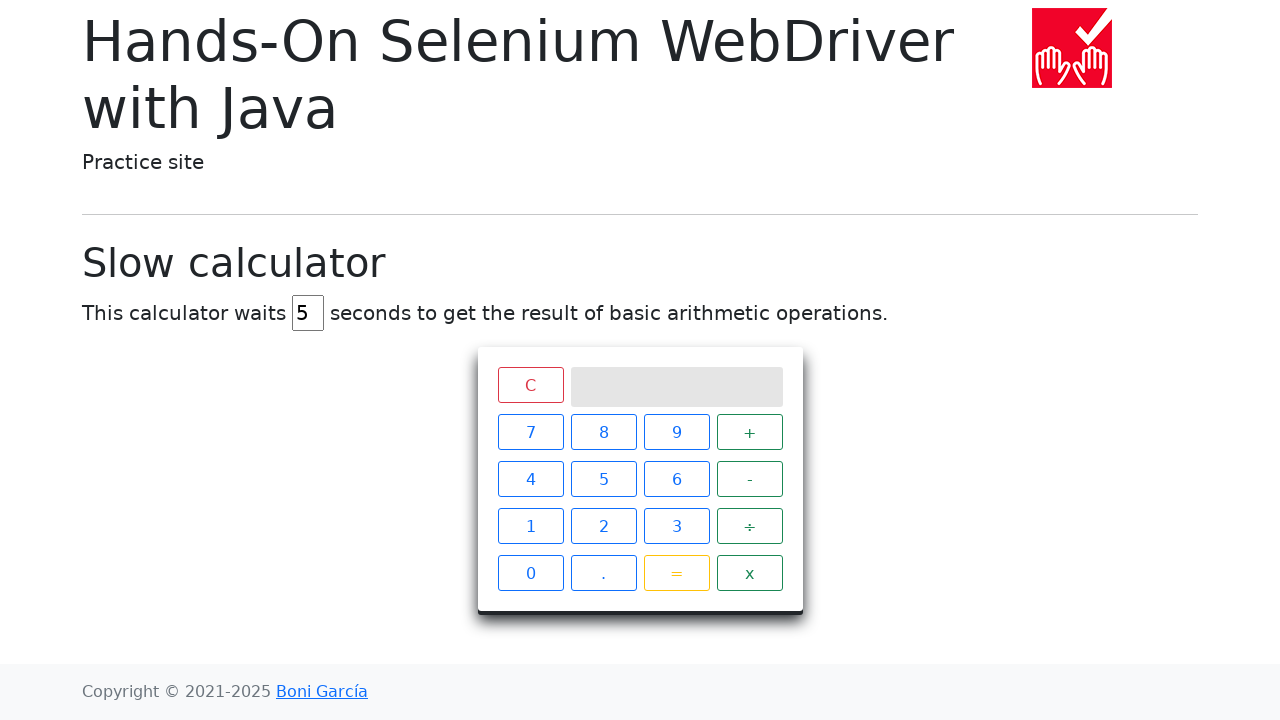

Cleared delay input field on input[id="delay"]
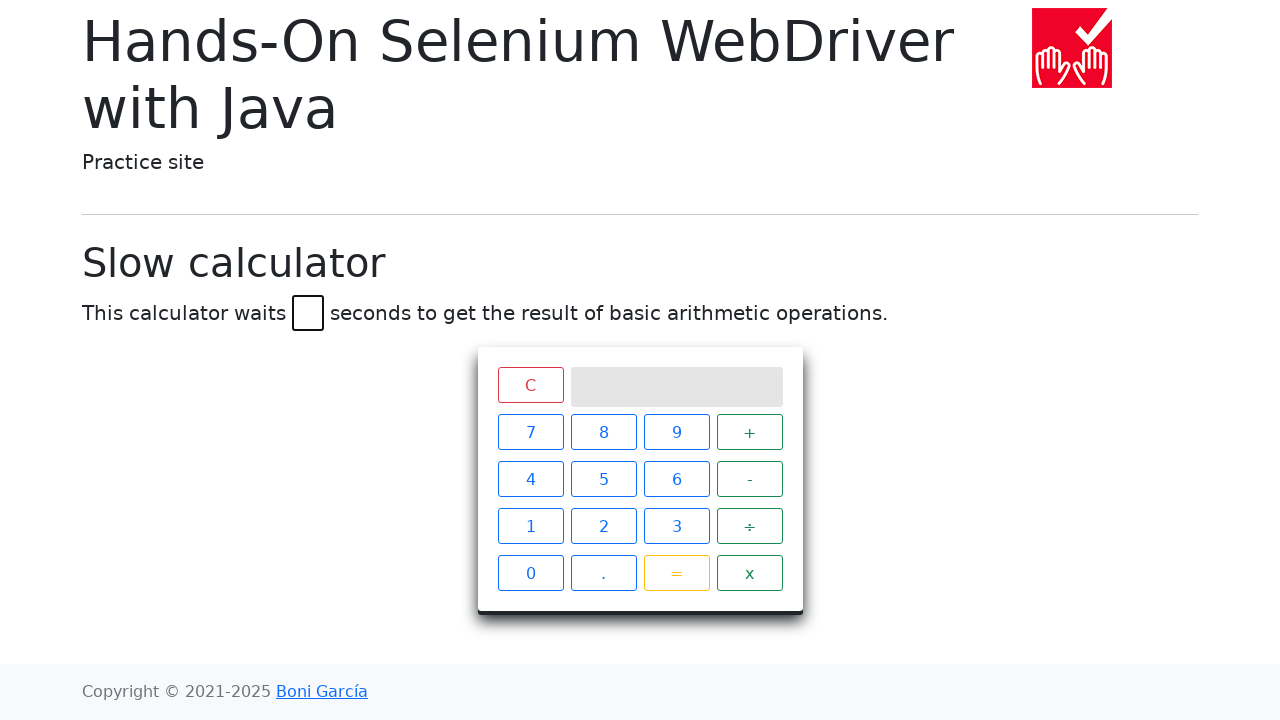

Set calculator delay to 2 seconds on input[id="delay"]
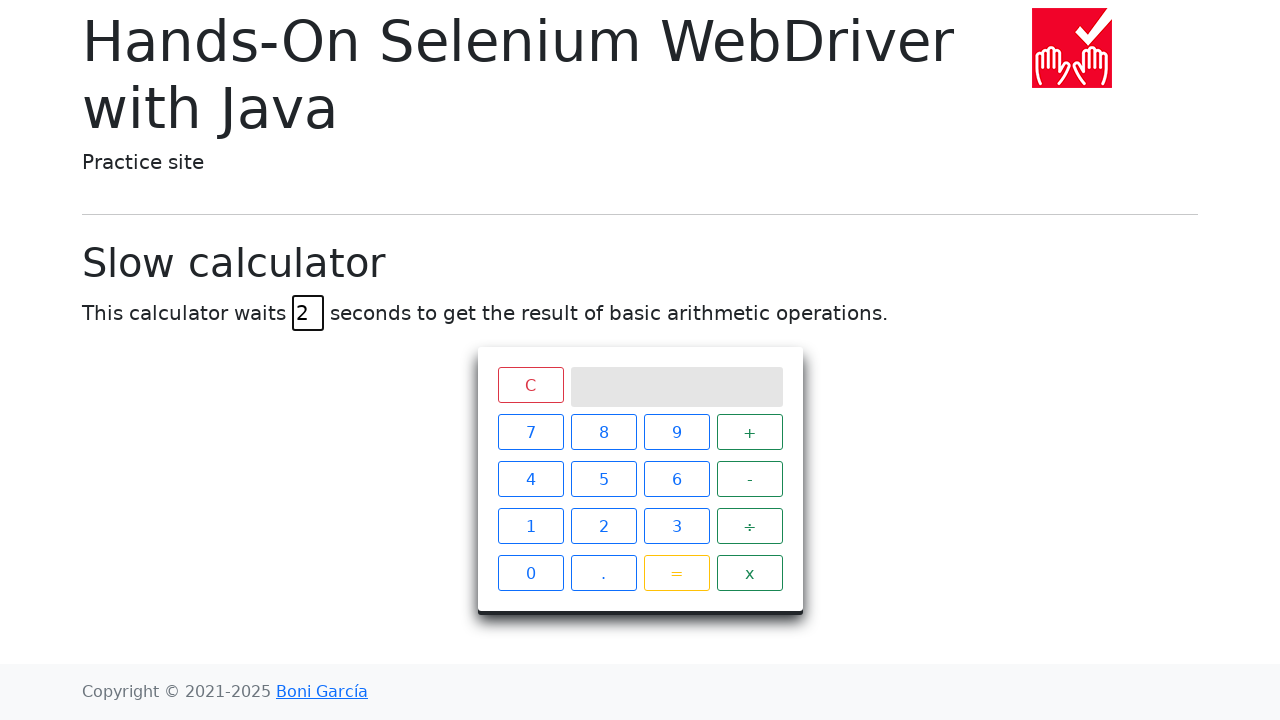

Clicked number 7 at (530, 432) on xpath=//span[contains(text(),"7")]
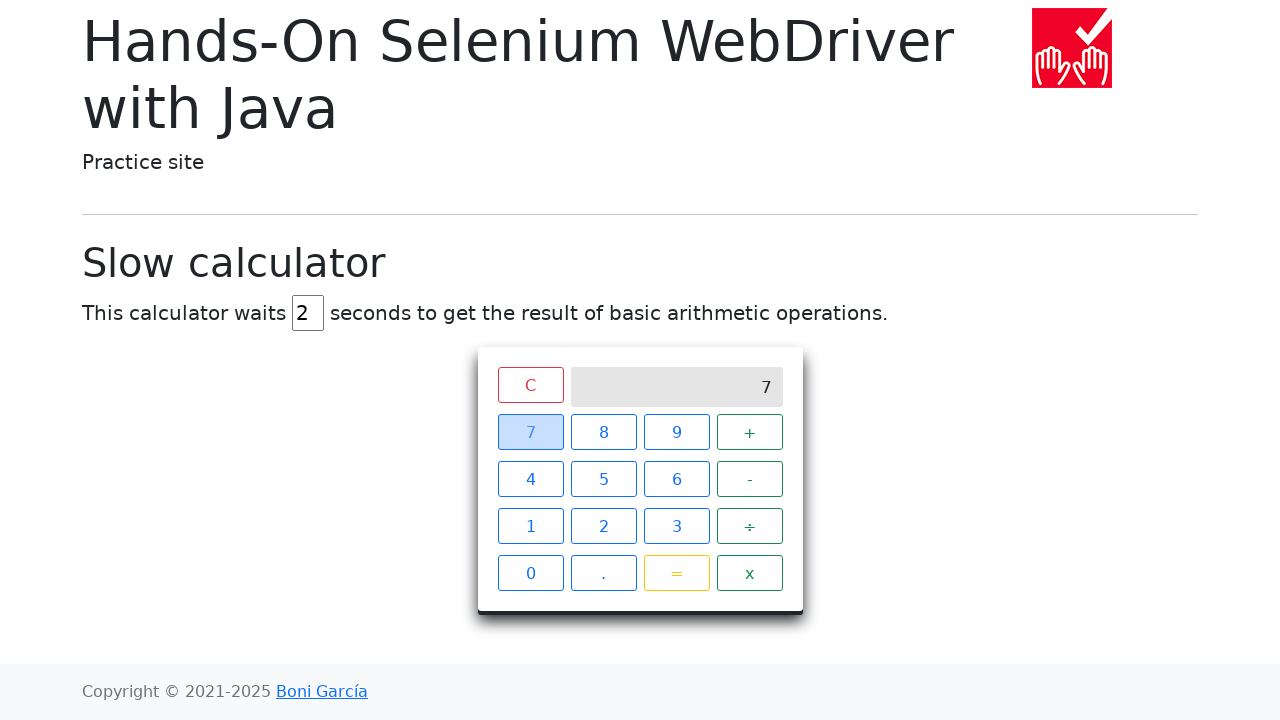

Clicked plus operator at (750, 432) on xpath=//span[contains(text(),"+")]
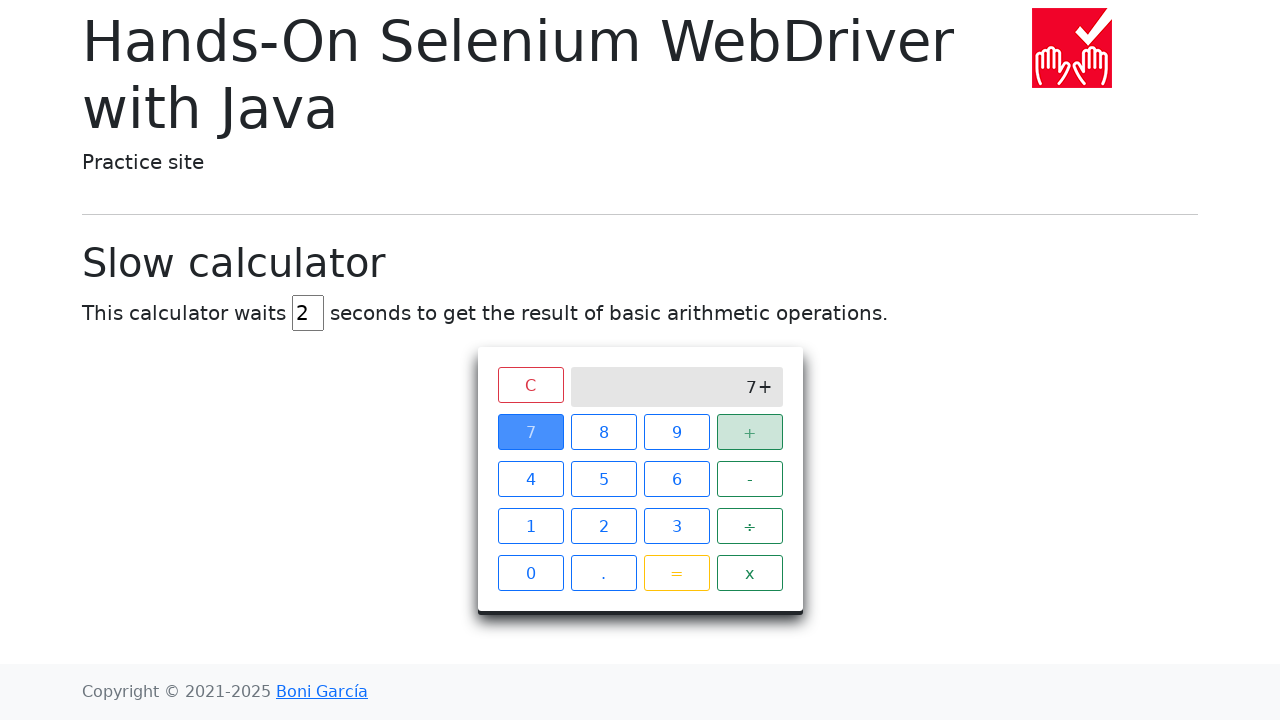

Clicked number 8 at (604, 432) on xpath=//span[contains(text(),"8")]
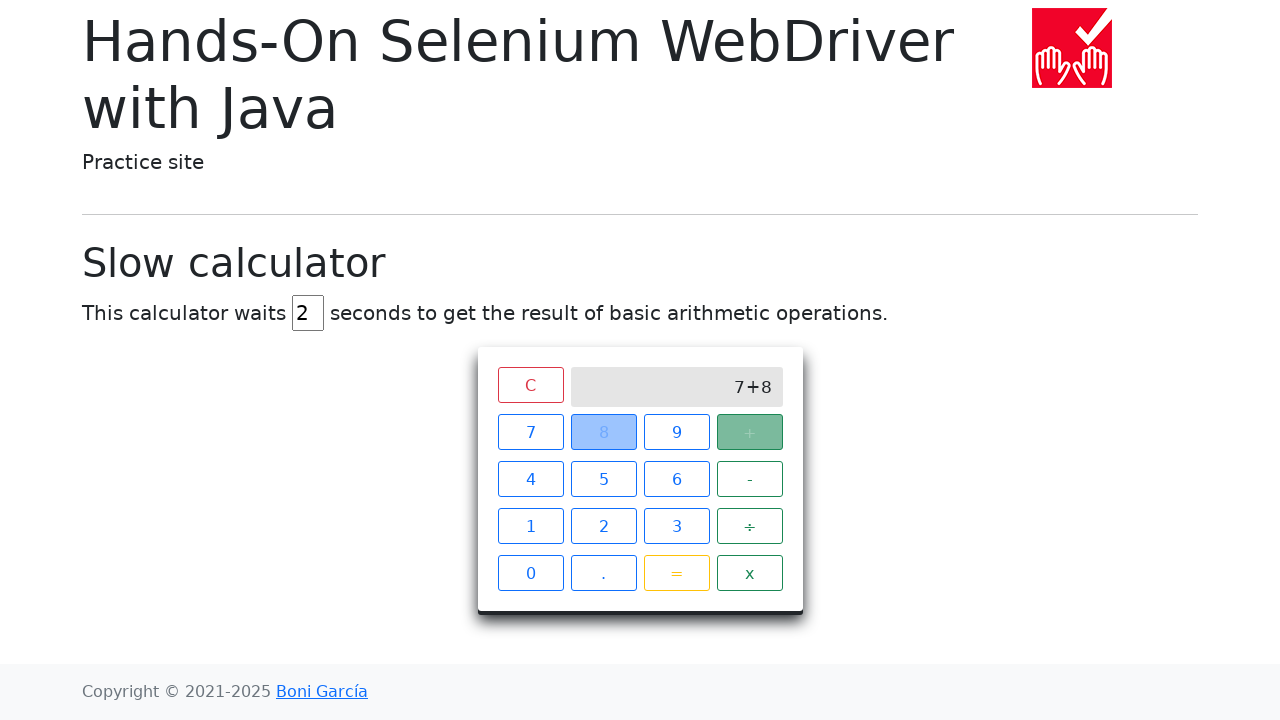

Clicked equals button to perform calculation at (676, 573) on xpath=//span[contains(text(),"=")]
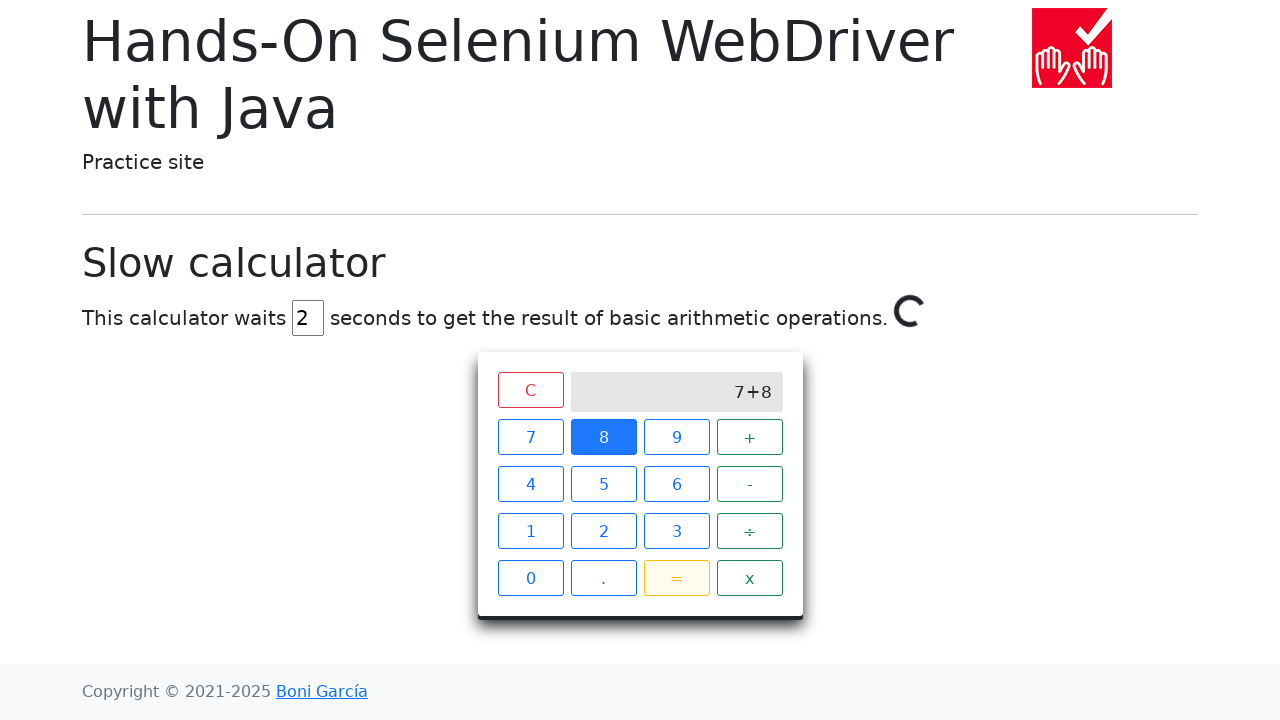

Verified result equals 15 after 2-second delay
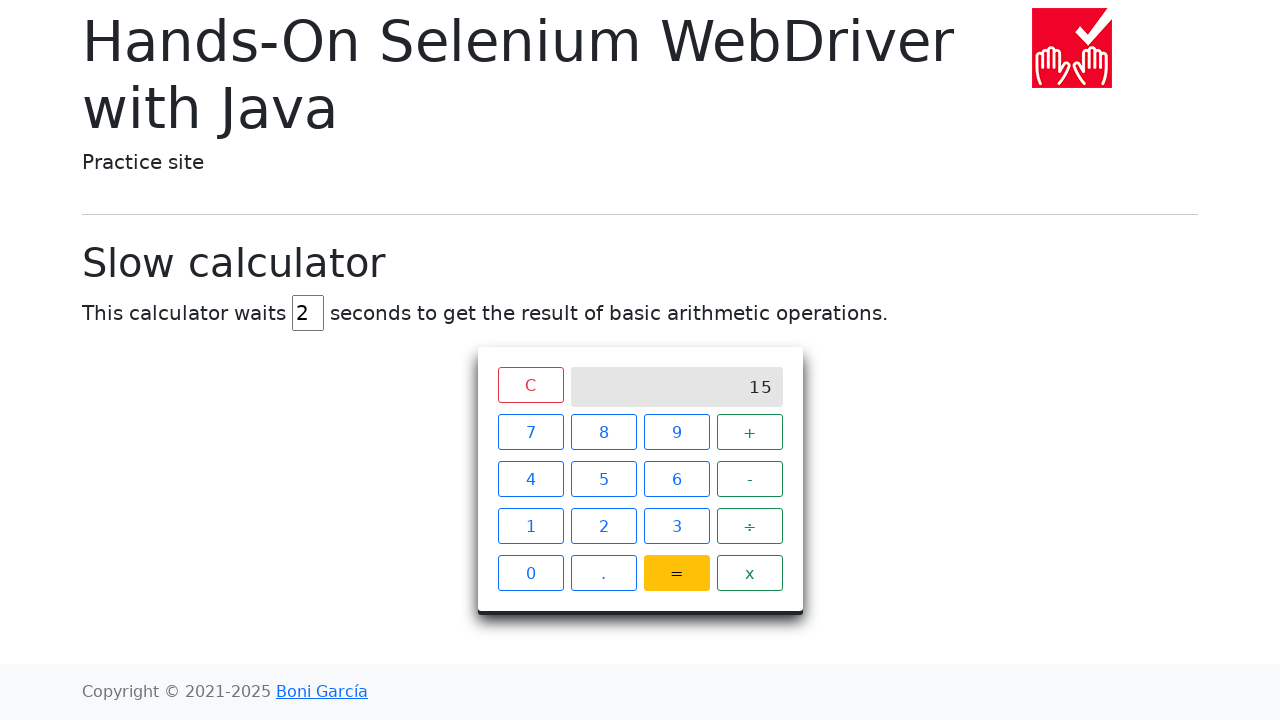

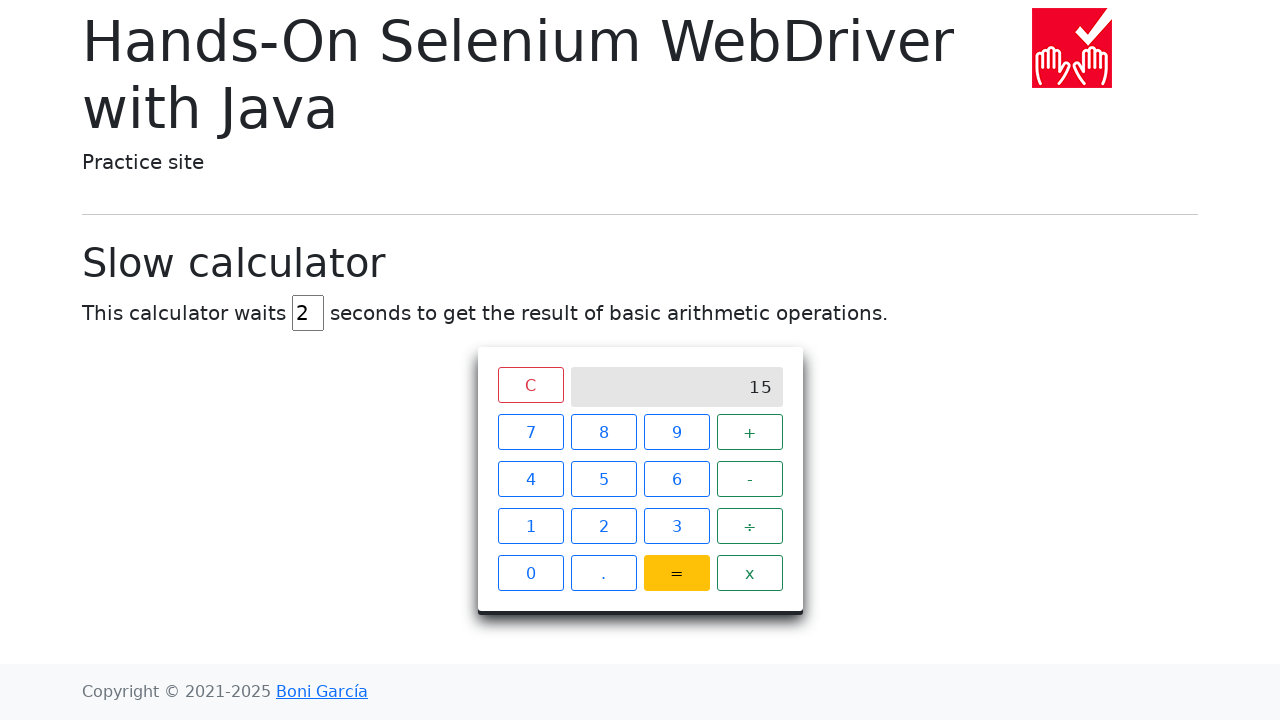